Opens the Selenium WebDriver Java demo homepage, verifies the page title, and clicks on the "Web form" link to navigate to the web form page.

Starting URL: https://bonigarcia.dev/selenium-webdriver-java/

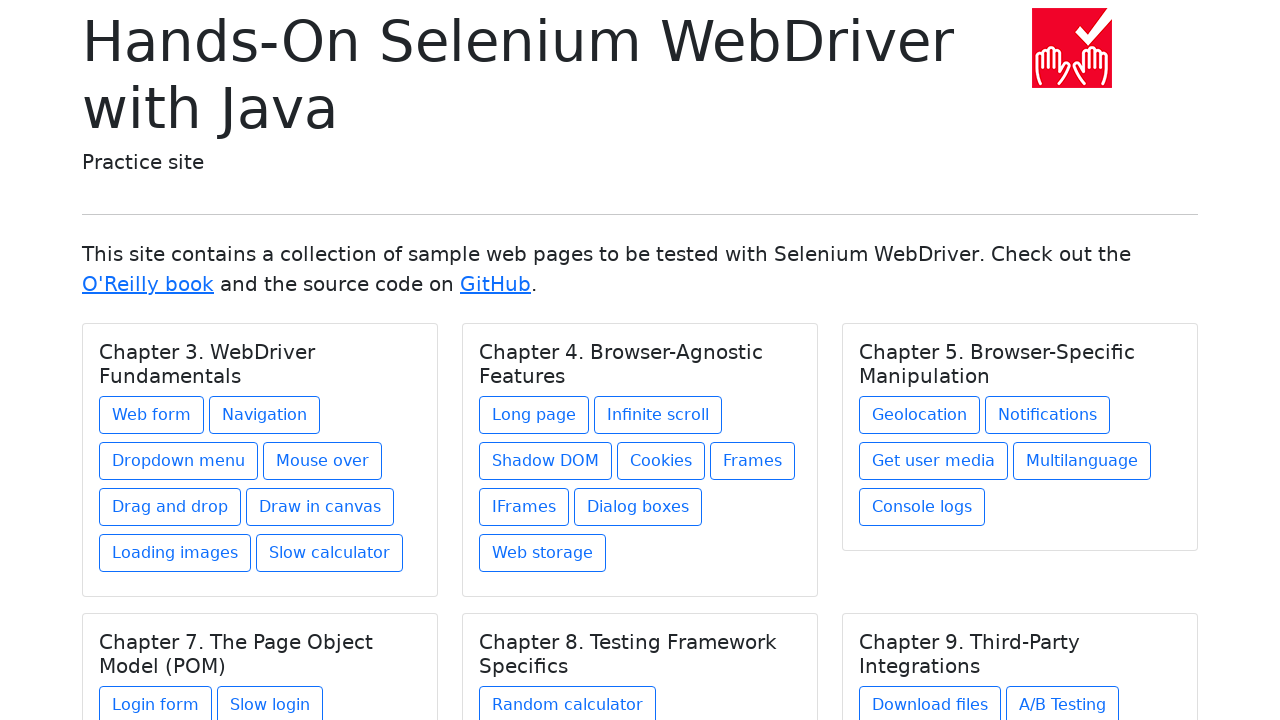

Navigated to Selenium WebDriver Java demo homepage
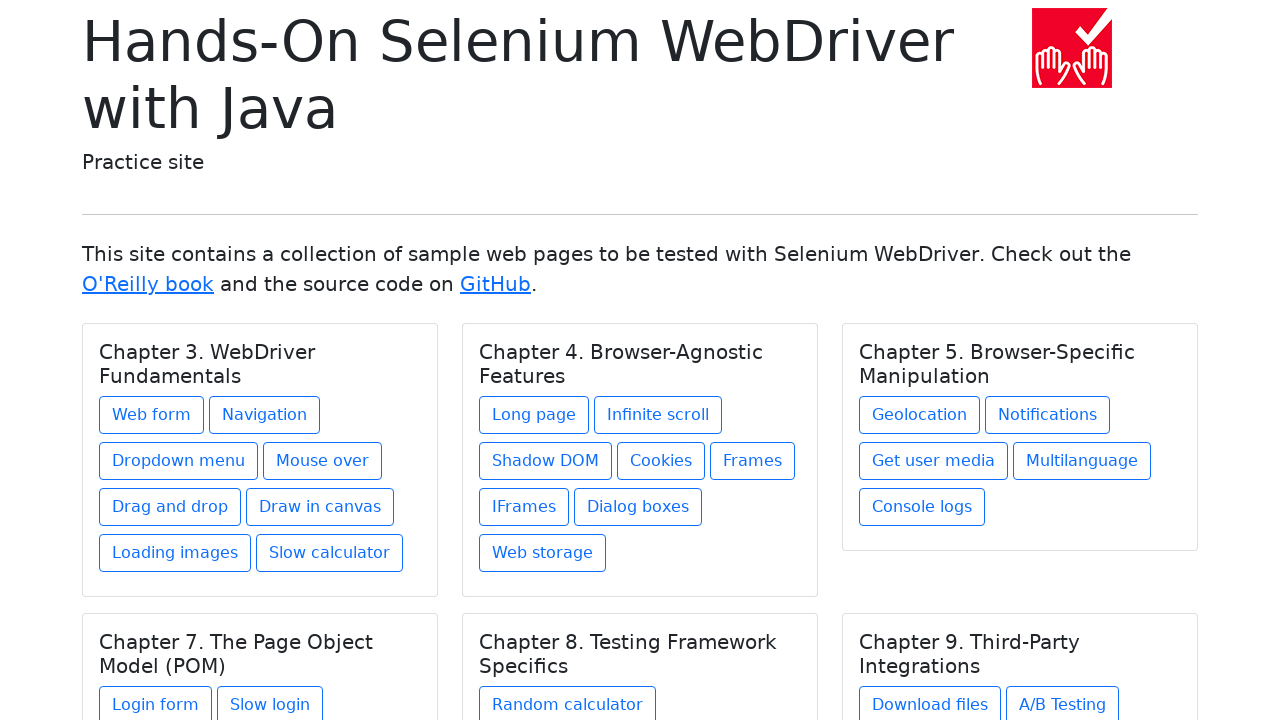

Verified page title is 'Hands-On Selenium WebDriver with Java'
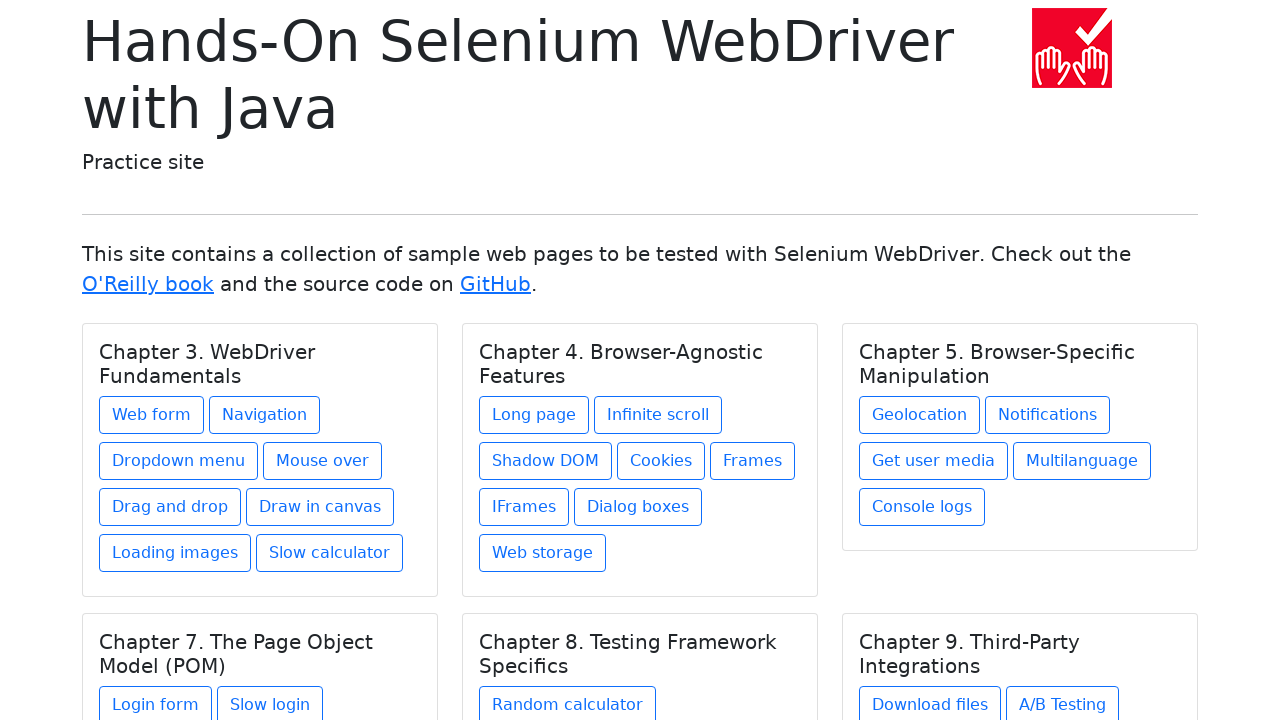

Clicked on the 'Web form' link at (152, 415) on xpath=//a[text() = 'Web form']
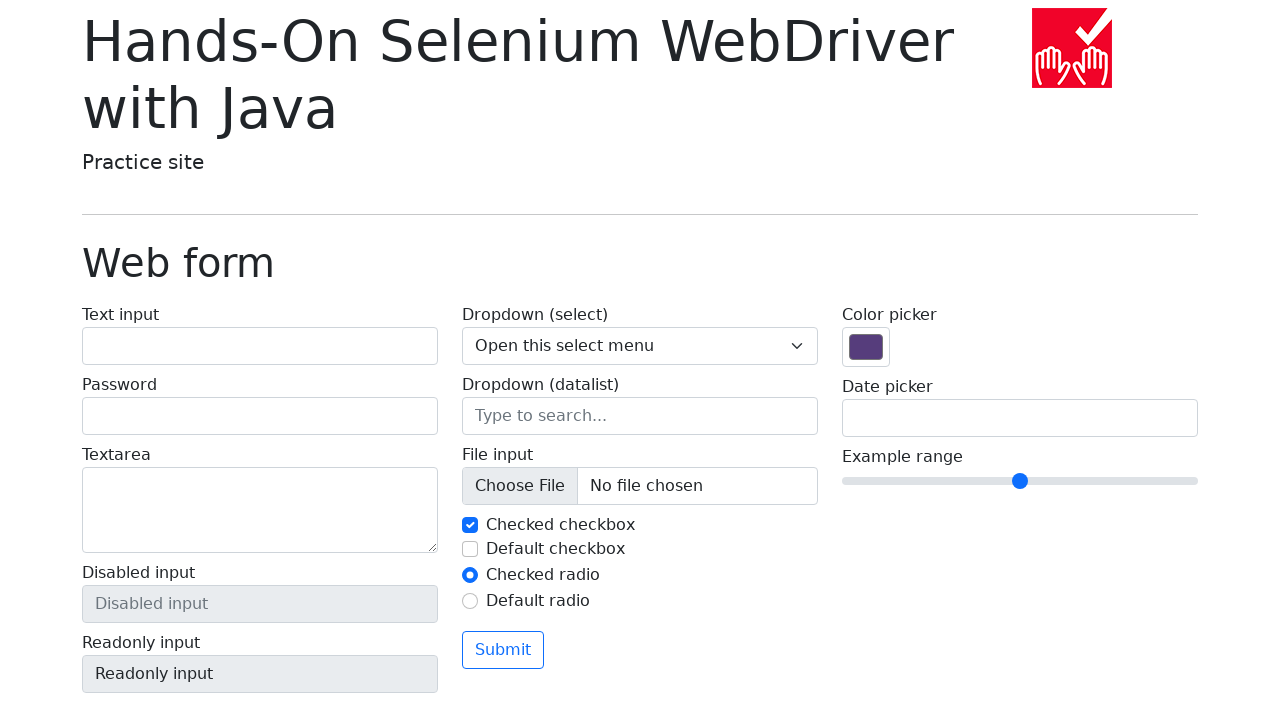

Navigation to web form page completed
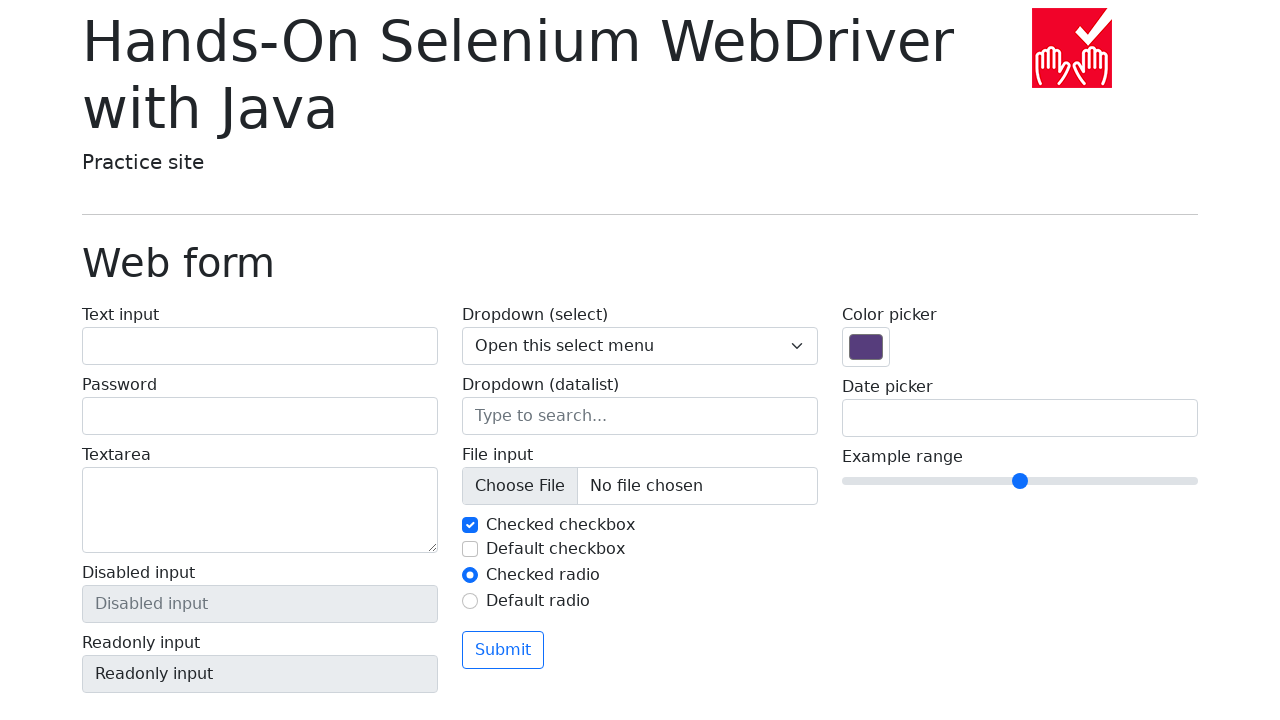

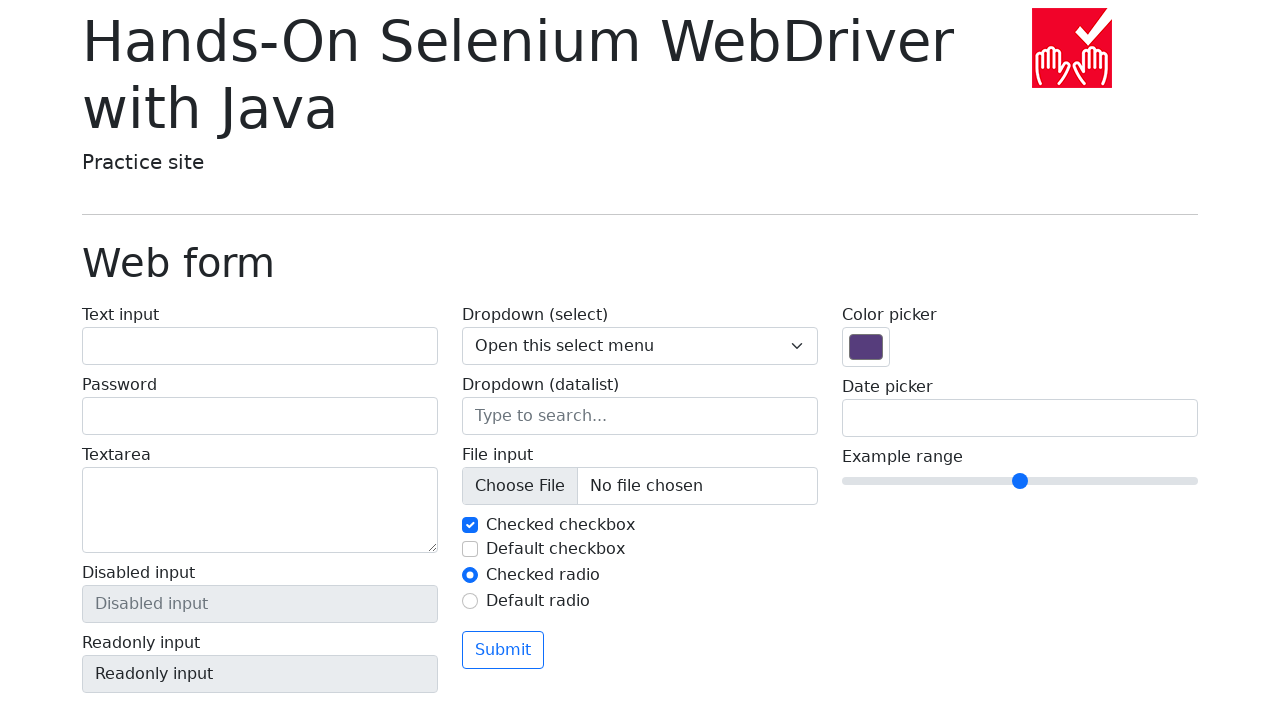